Navigates through the Selenium documentation website by clicking on various navigation menu items including downloads, projects, documentation, and dropdown menus

Starting URL: https://www.selenium.dev/

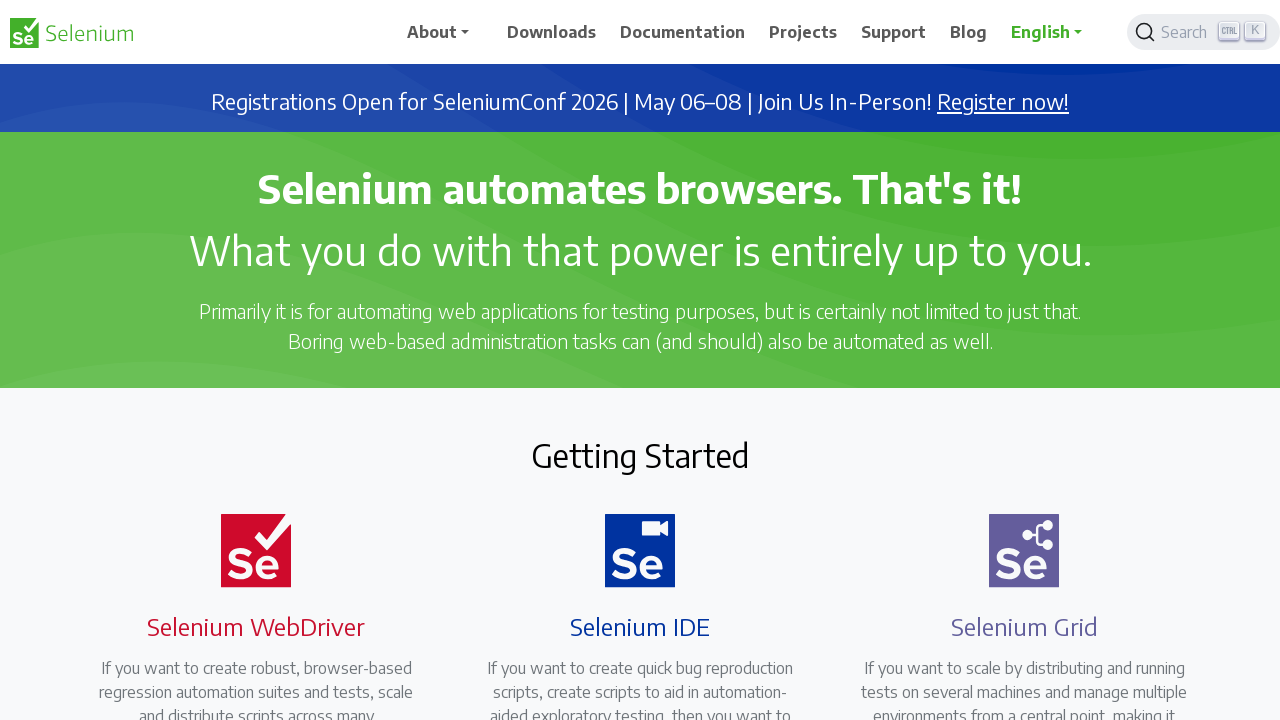

Navigated to Selenium documentation homepage
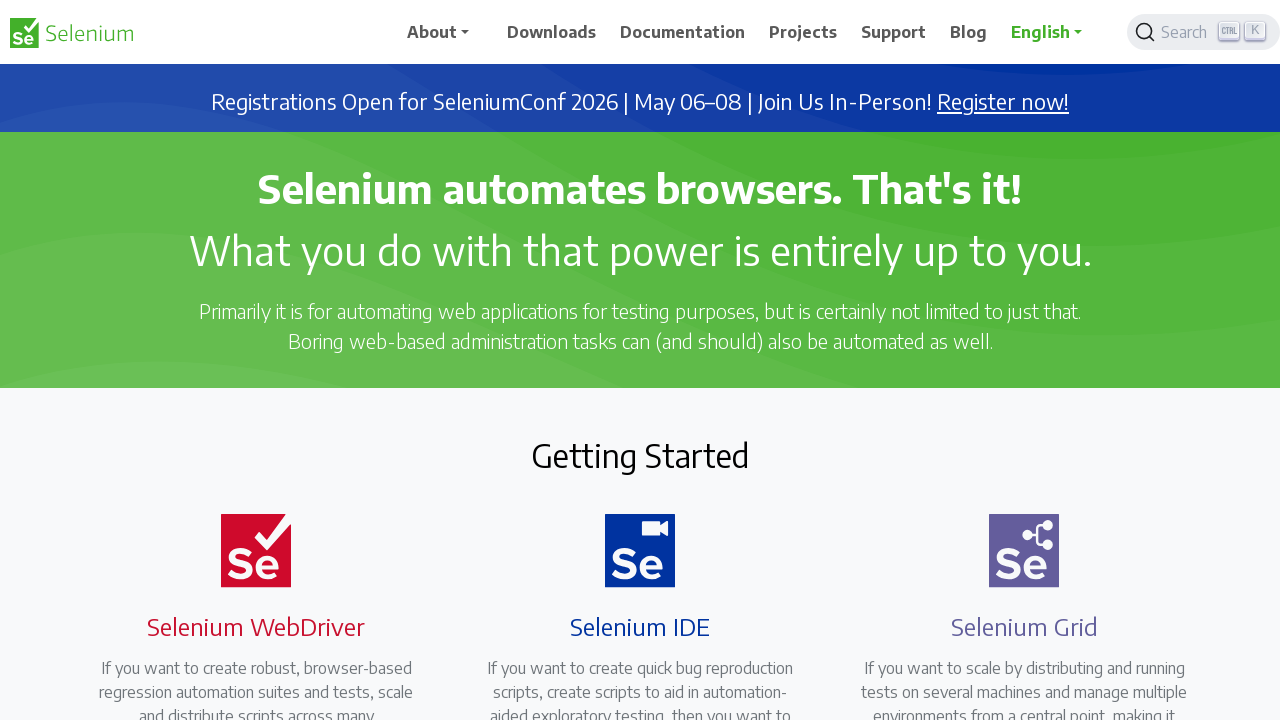

Clicked on downloads link in navigation menu at (552, 32) on xpath=//a[@class='nav-link']
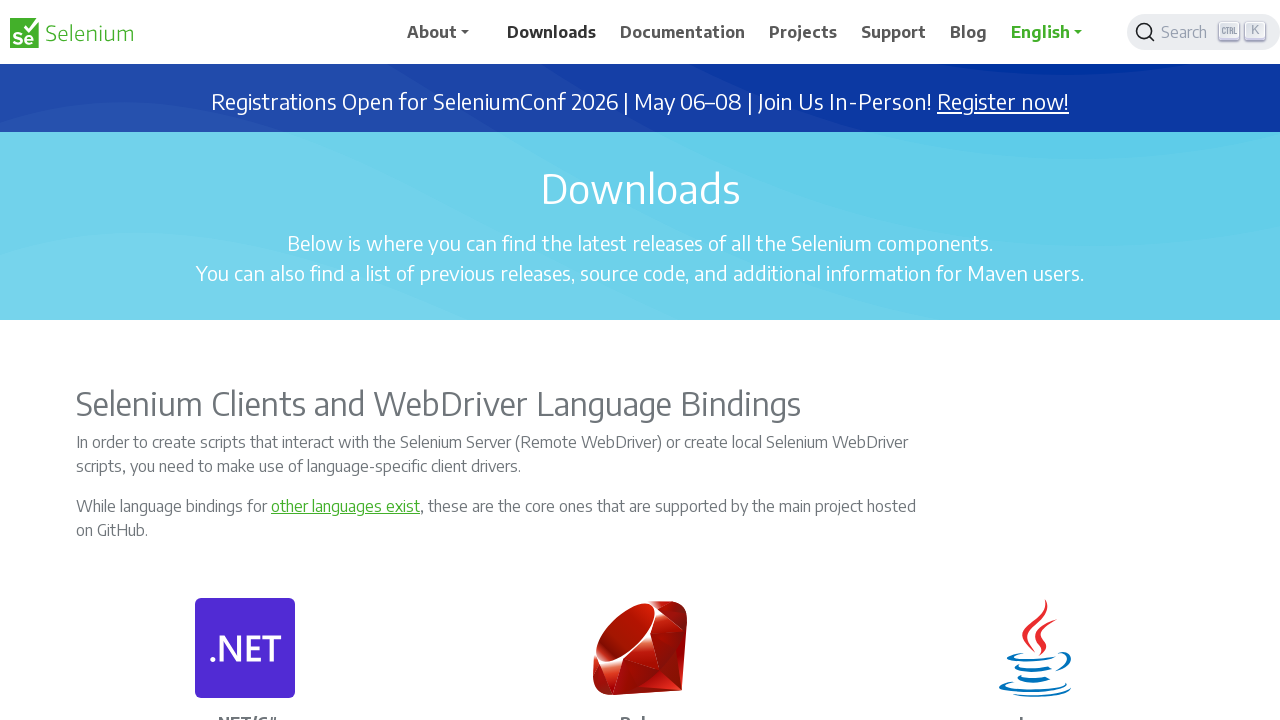

Waited for page to load
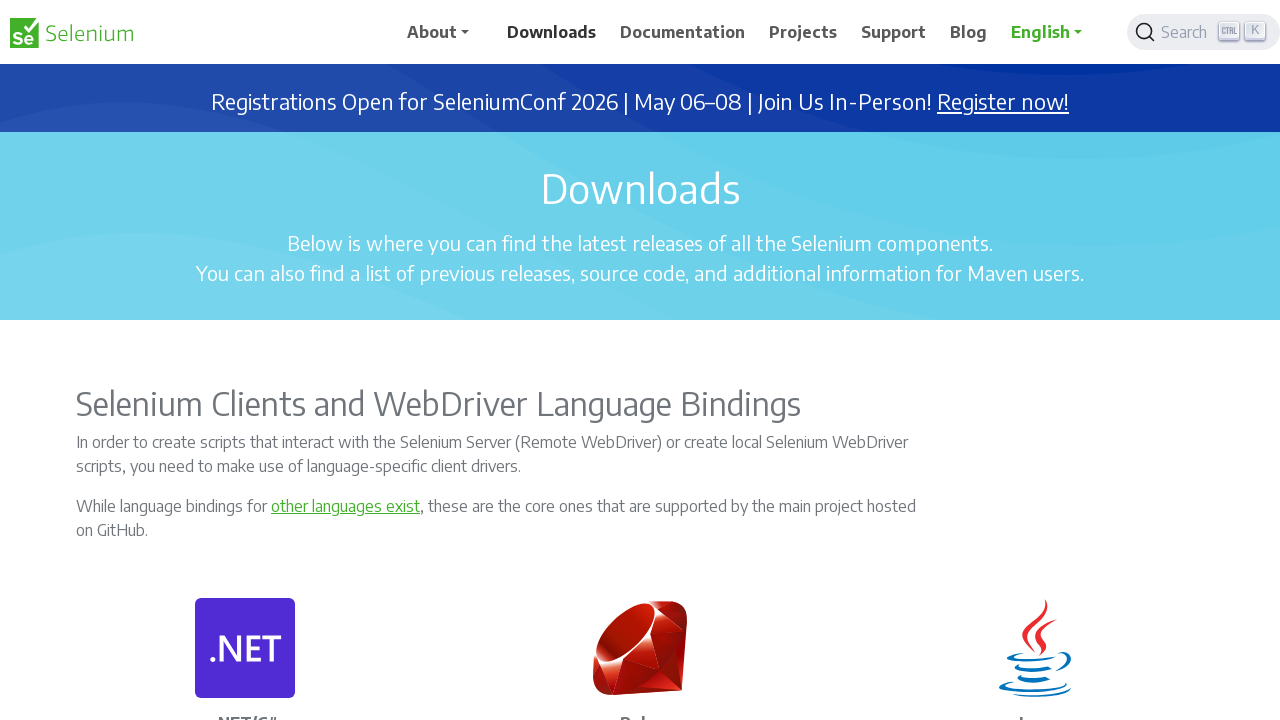

Clicked on projects link in navigation menu at (803, 32) on xpath=//a[@href='/projects']
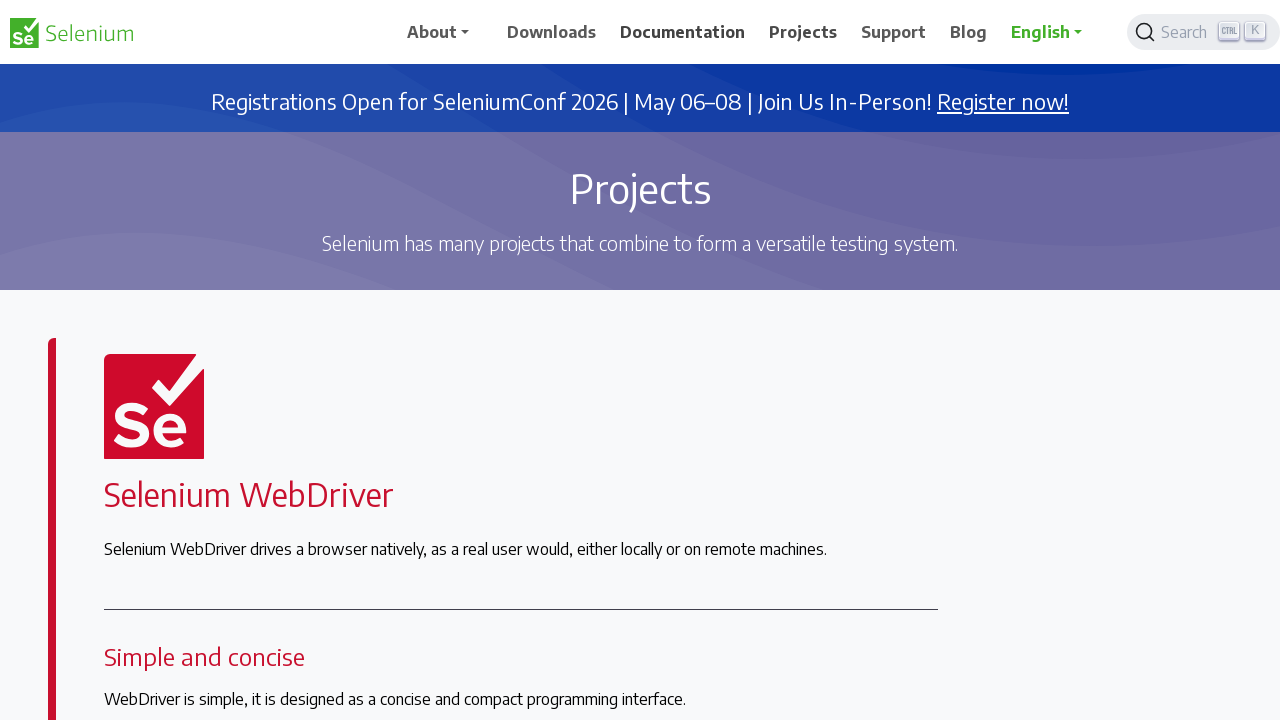

Waited for page to load
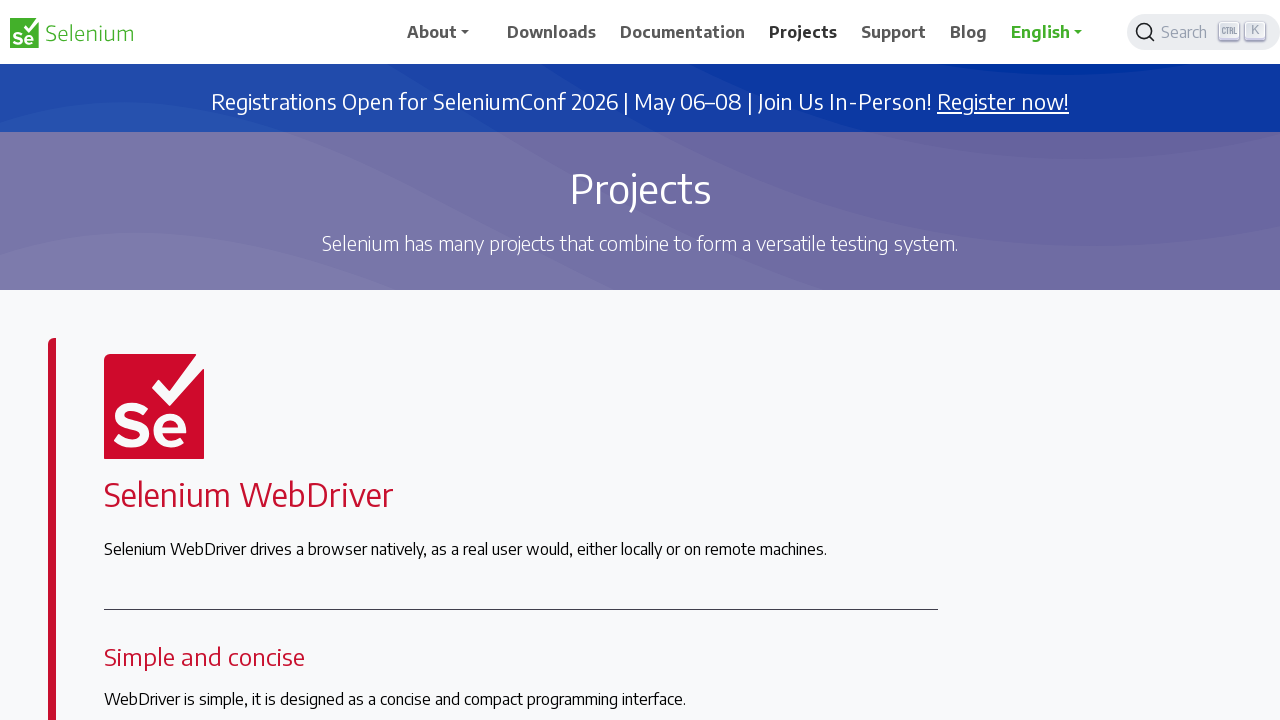

Clicked on documentation link in navigation menu at (683, 32) on xpath=//a[@href='/documentation']
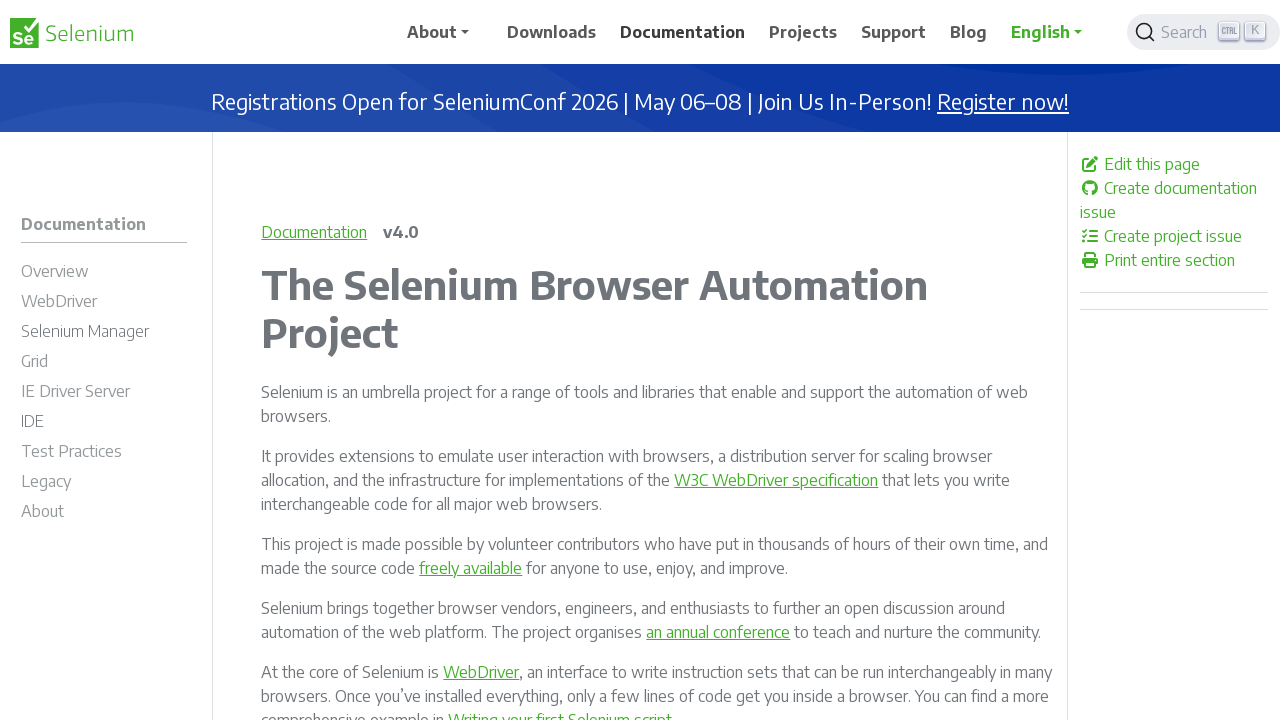

Waited for page to load
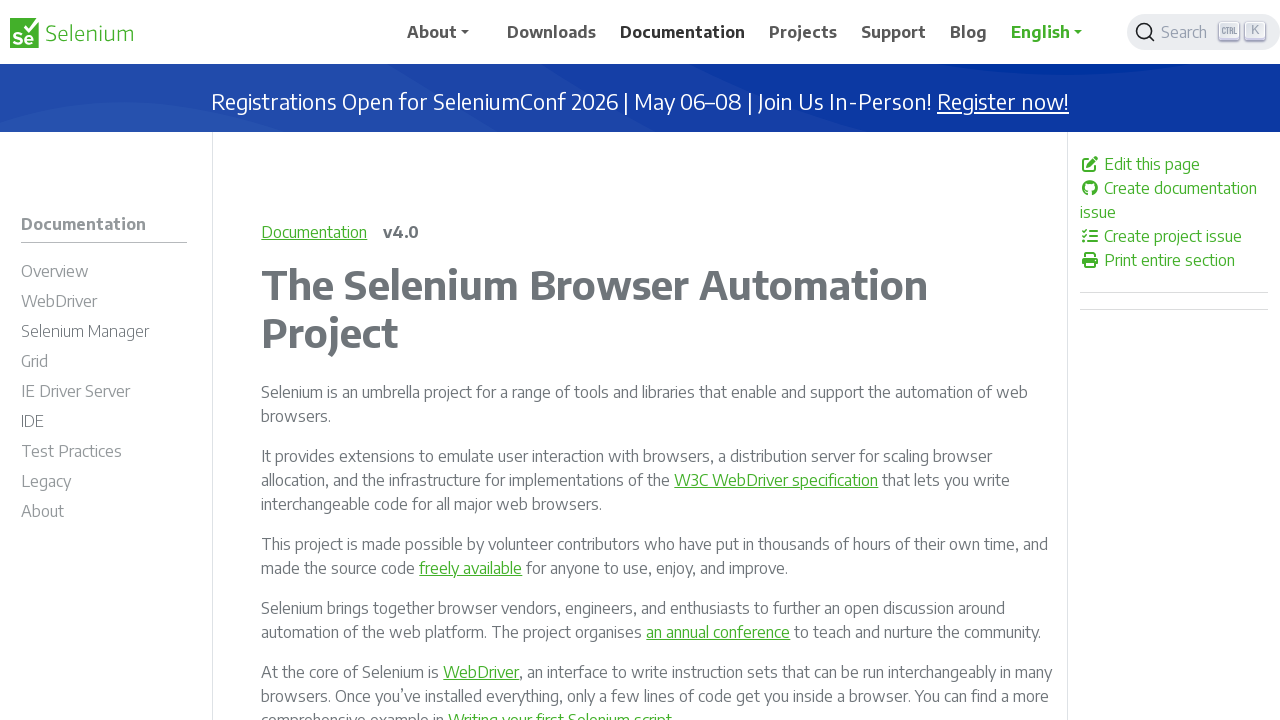

Clicked on dropdown menu in navigation bar at (445, 32) on #navbarDropdown
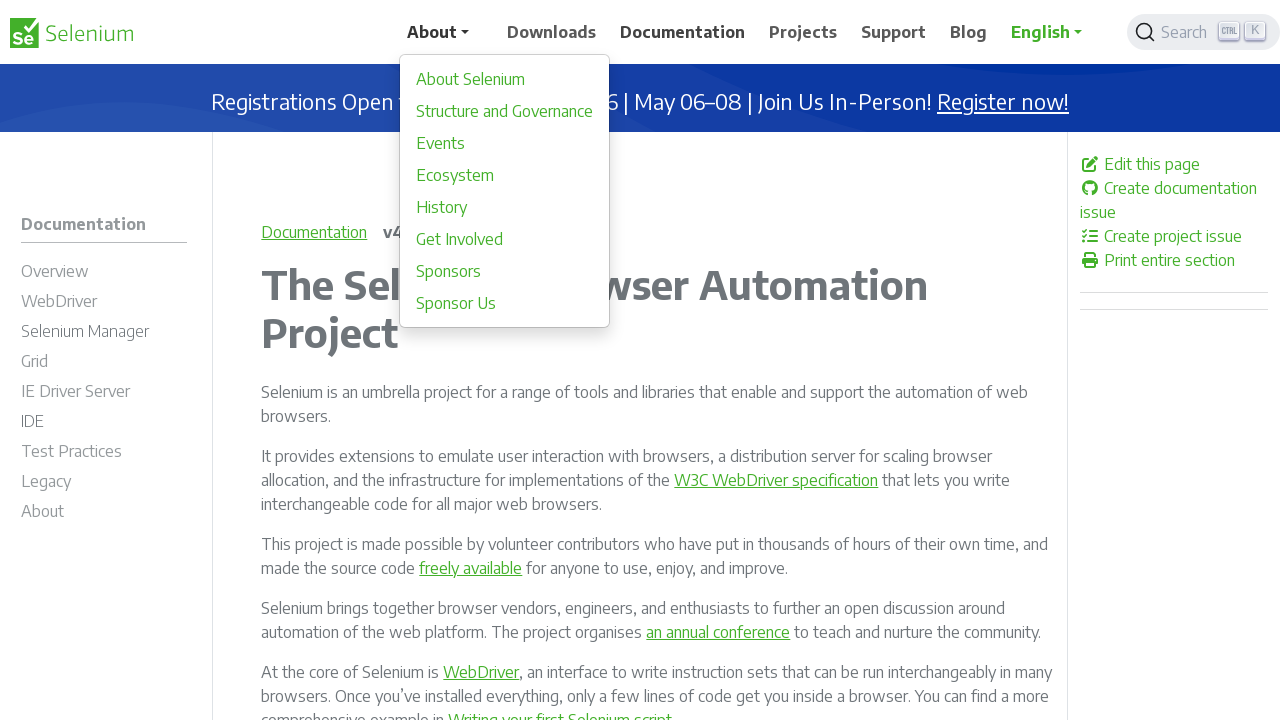

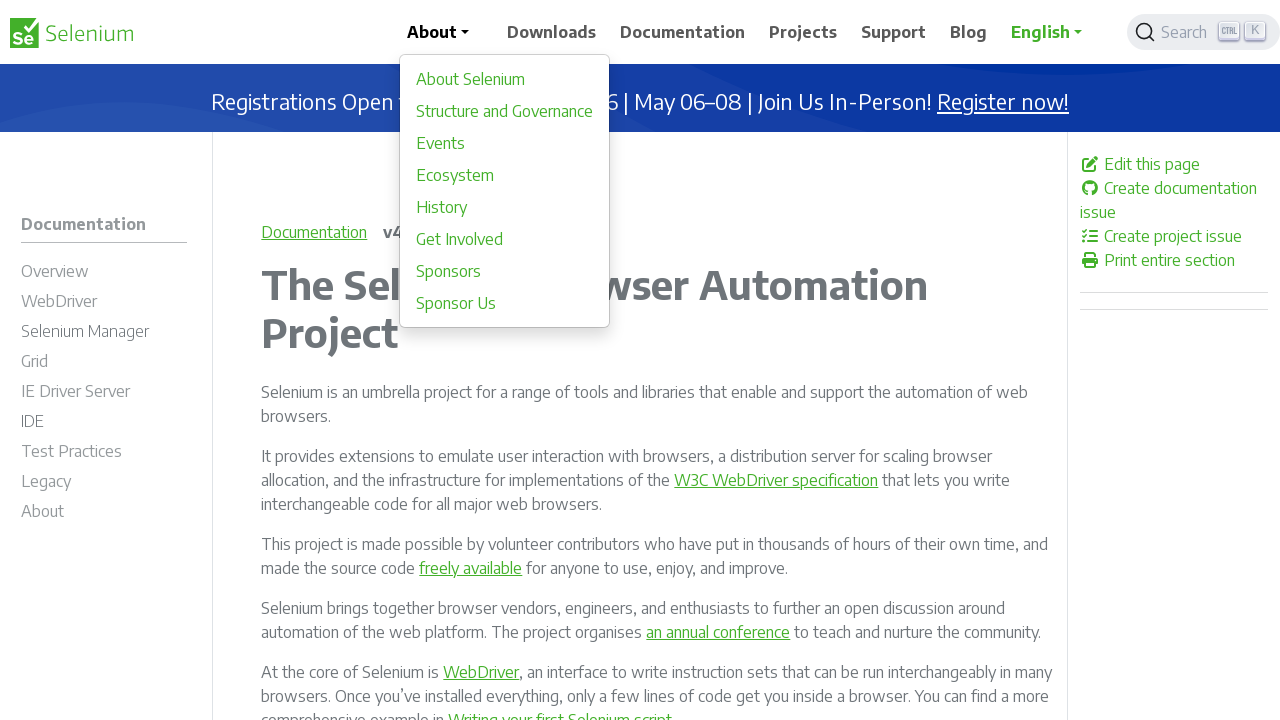